Tests click and drag selection by selecting items 1 through 4 in a selectable list

Starting URL: https://automationfc.github.io/jquery-selectable/

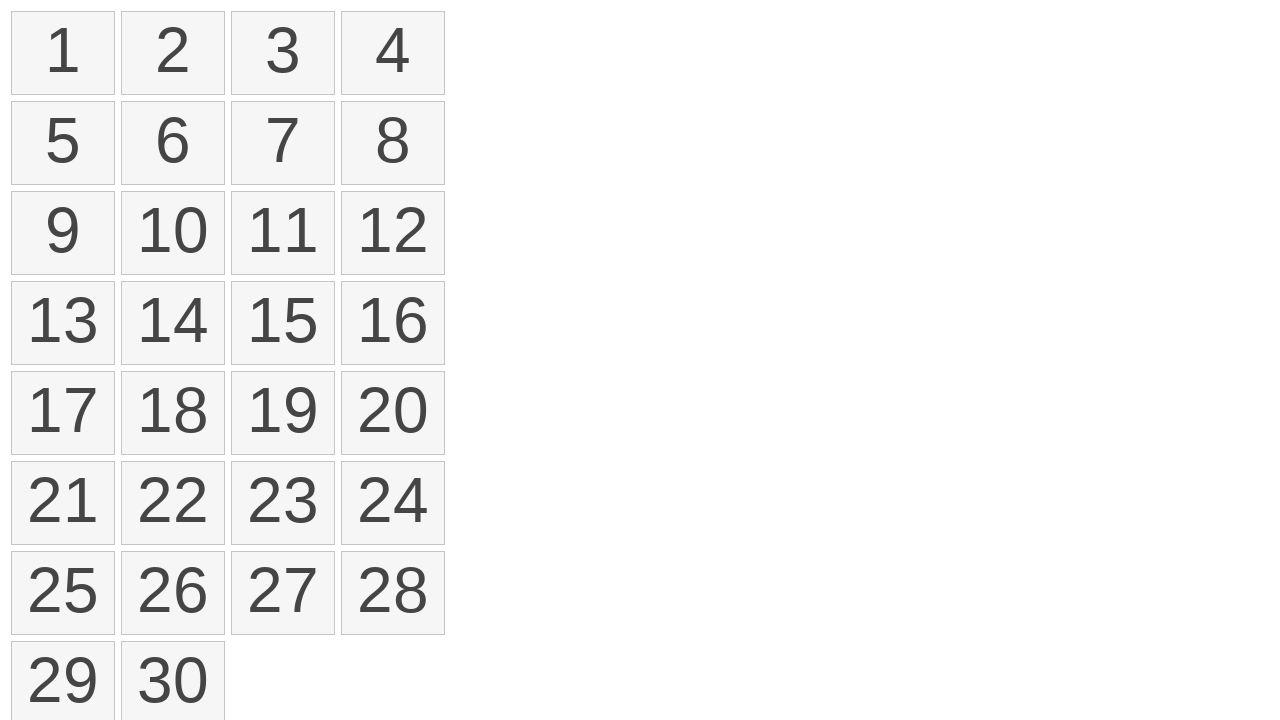

Located all selectable list items
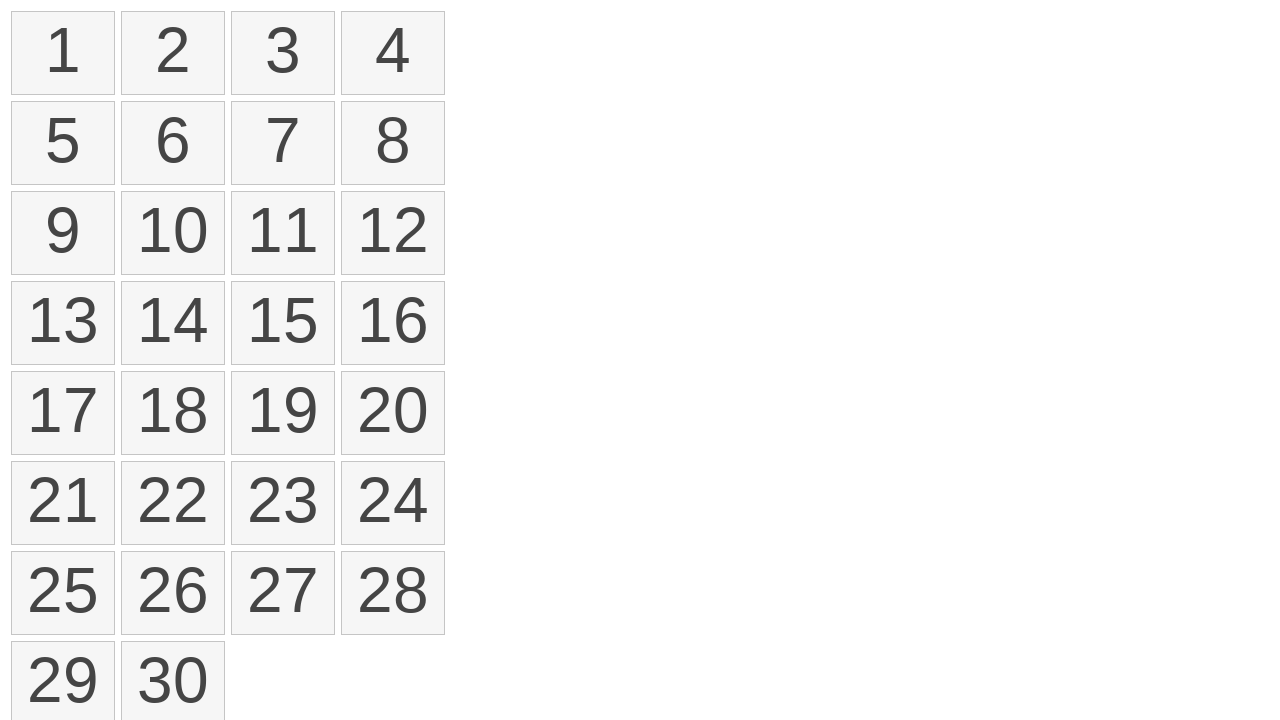

Moved mouse to item 1 position at (16, 16)
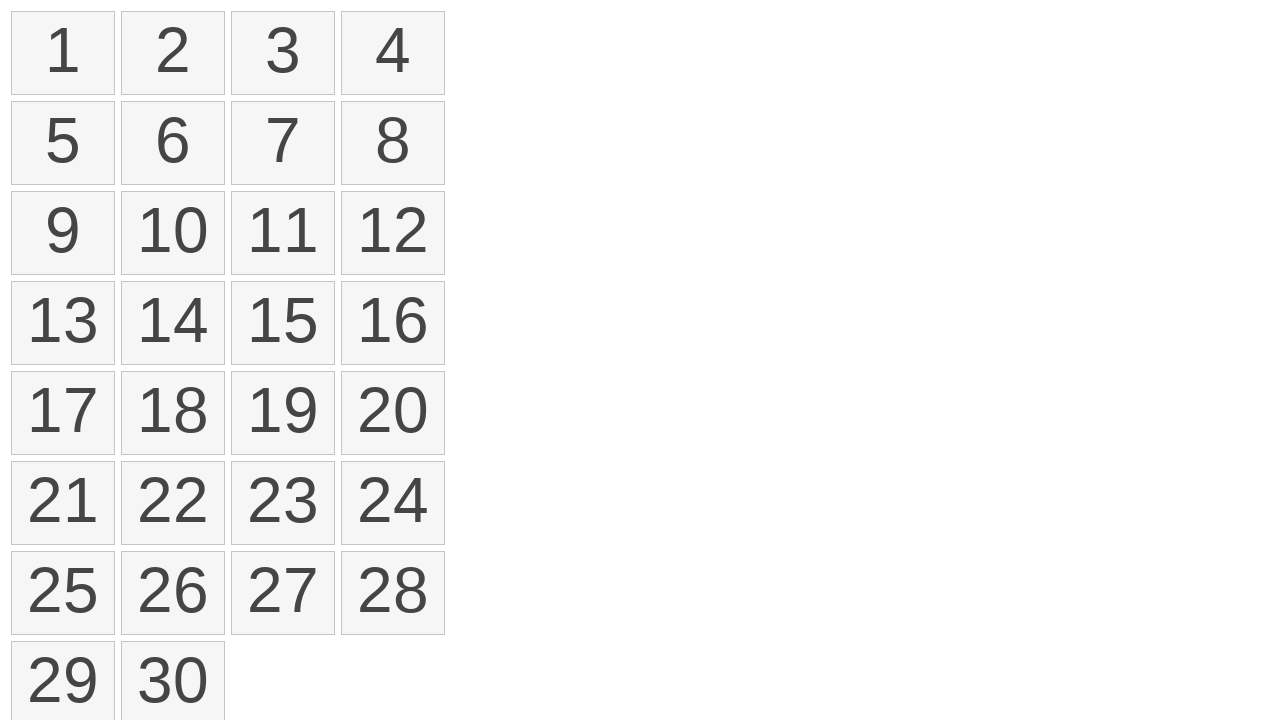

Pressed mouse button down on item 1 at (16, 16)
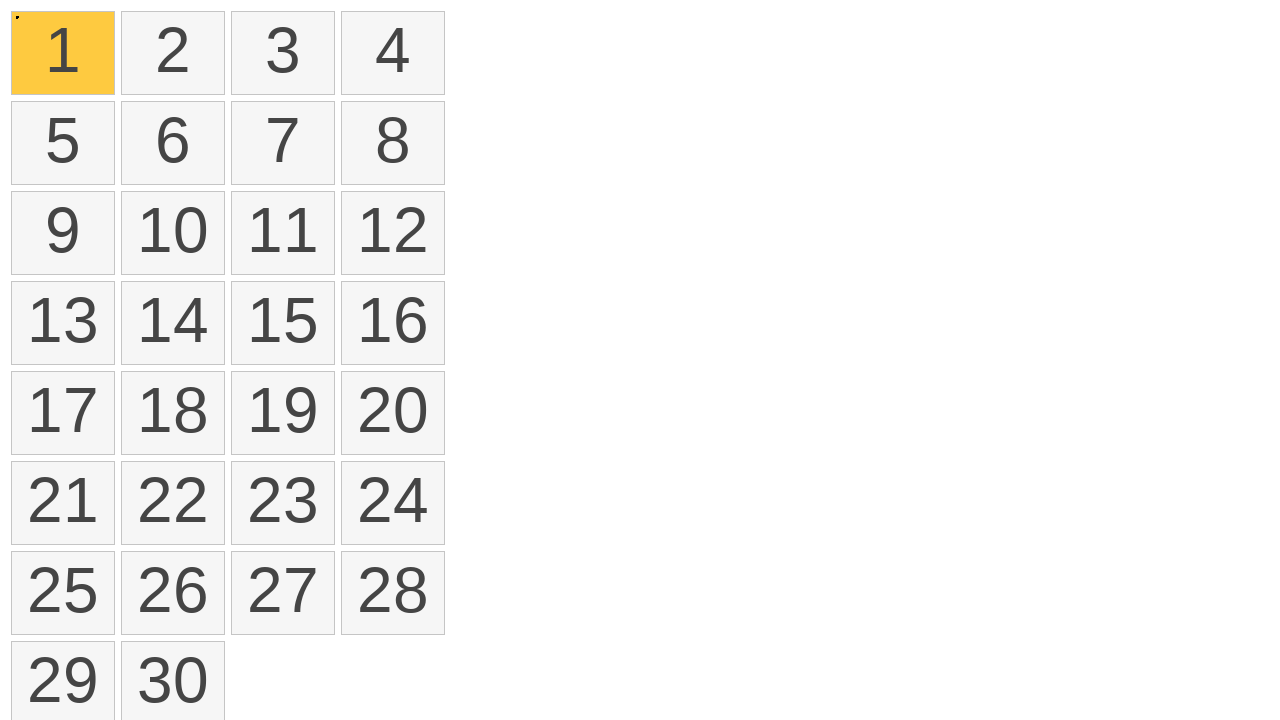

Dragged mouse to item 4 position at (346, 16)
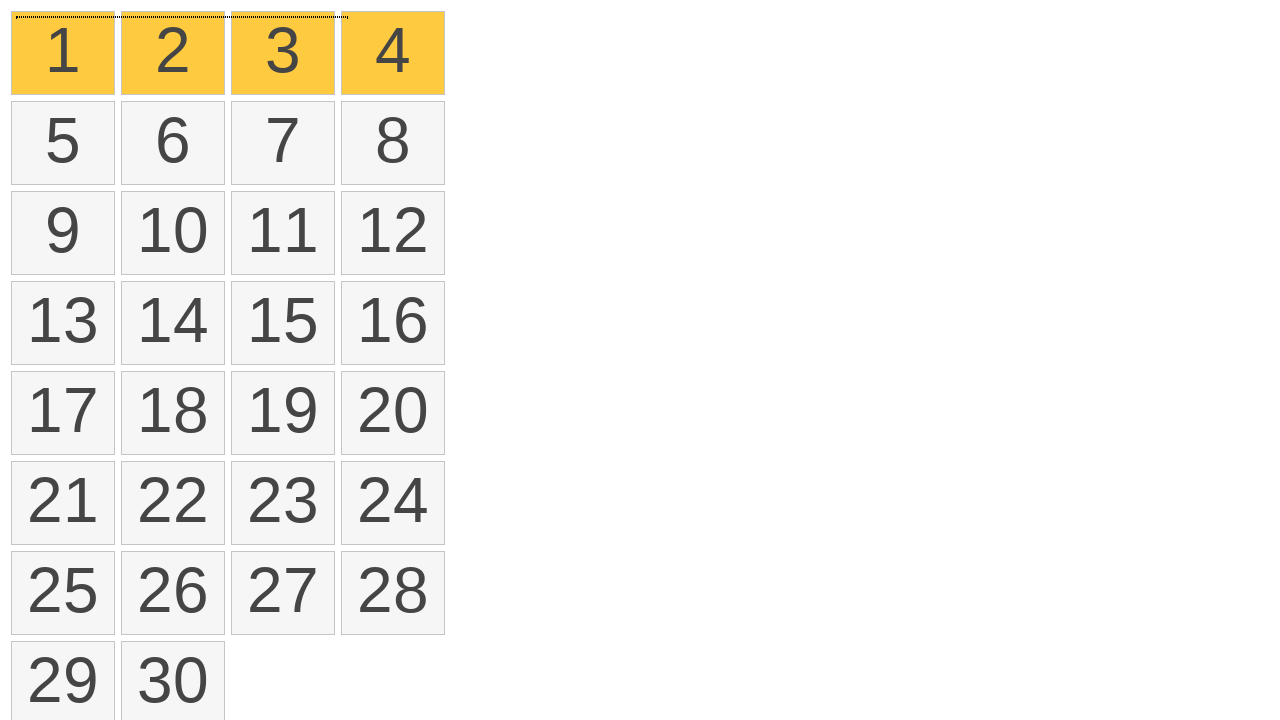

Released mouse button to complete drag selection at (346, 16)
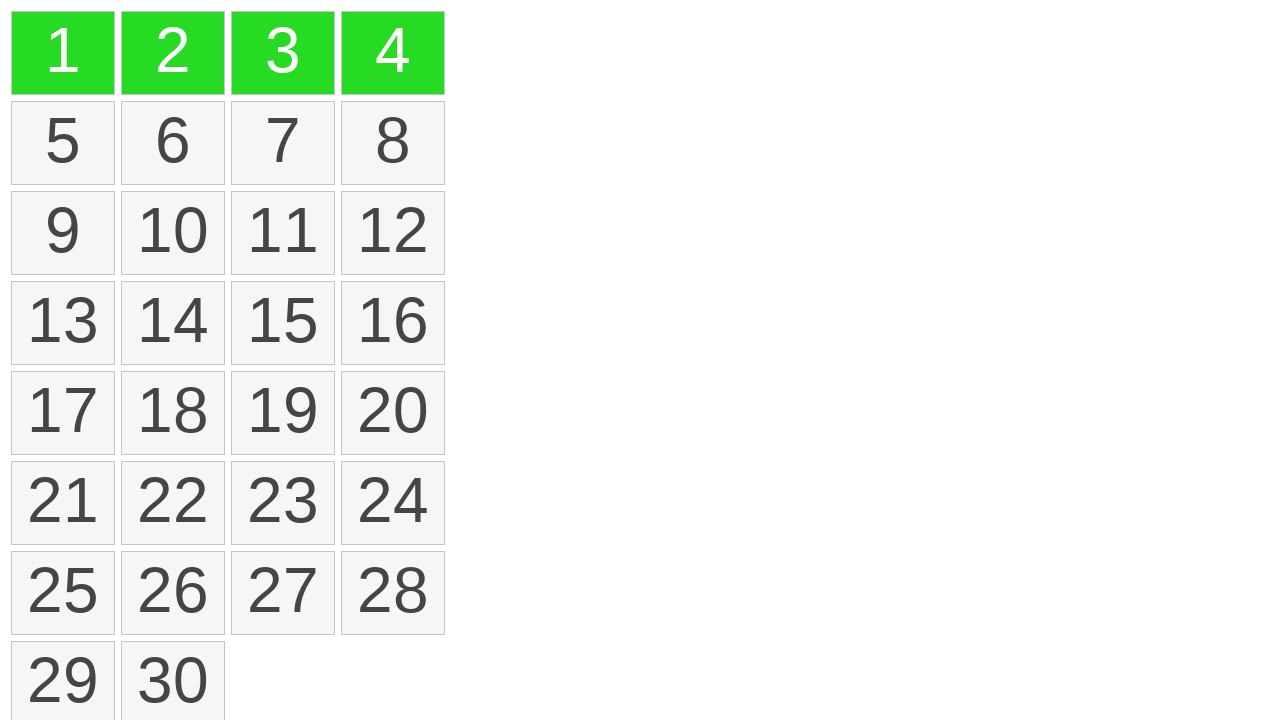

Verified that 4 items are selected
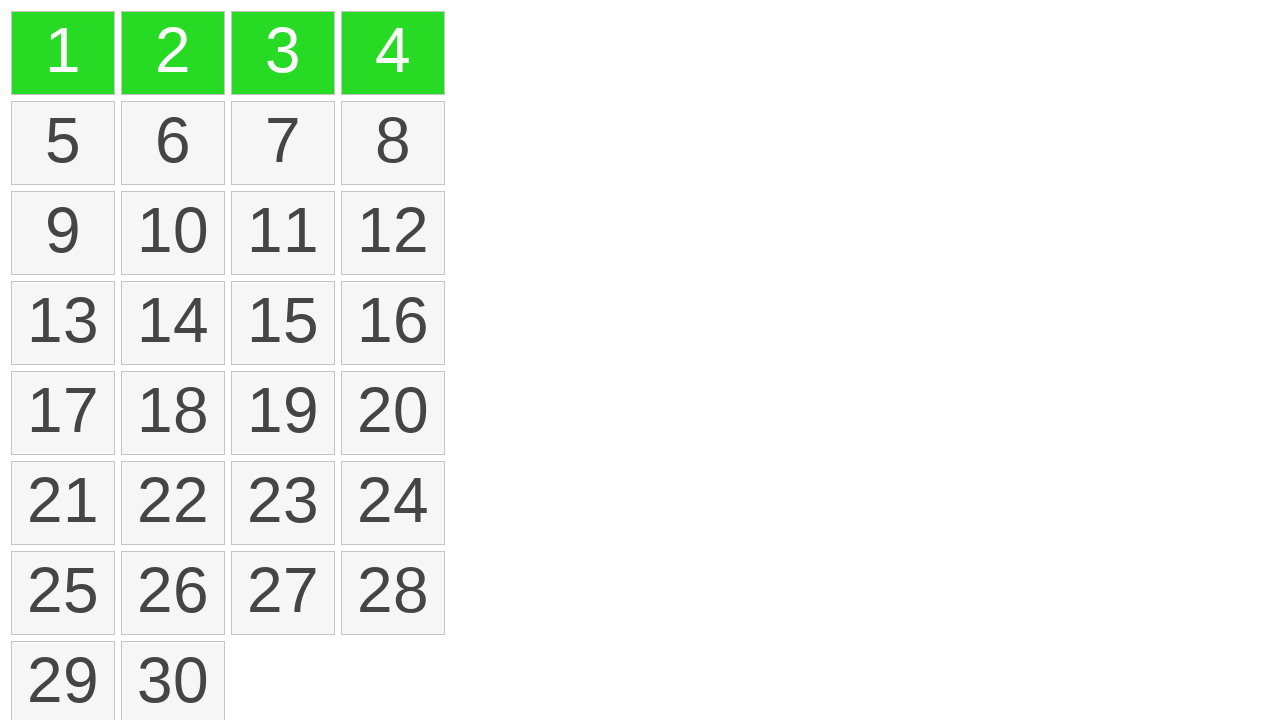

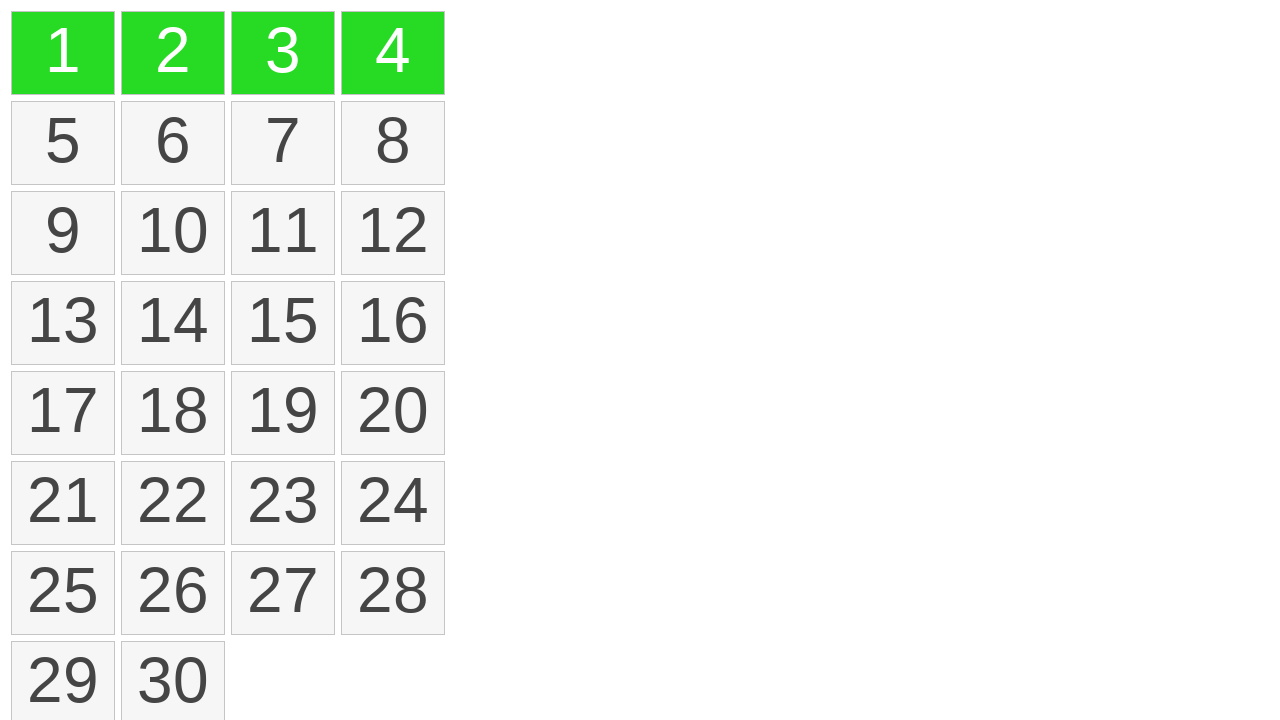